Fills out a form with personal information (name, email, phone, company) and submits it, then handles the resulting alert

Starting URL: http://only-testing-blog.blogspot.in/2014/05/form.html

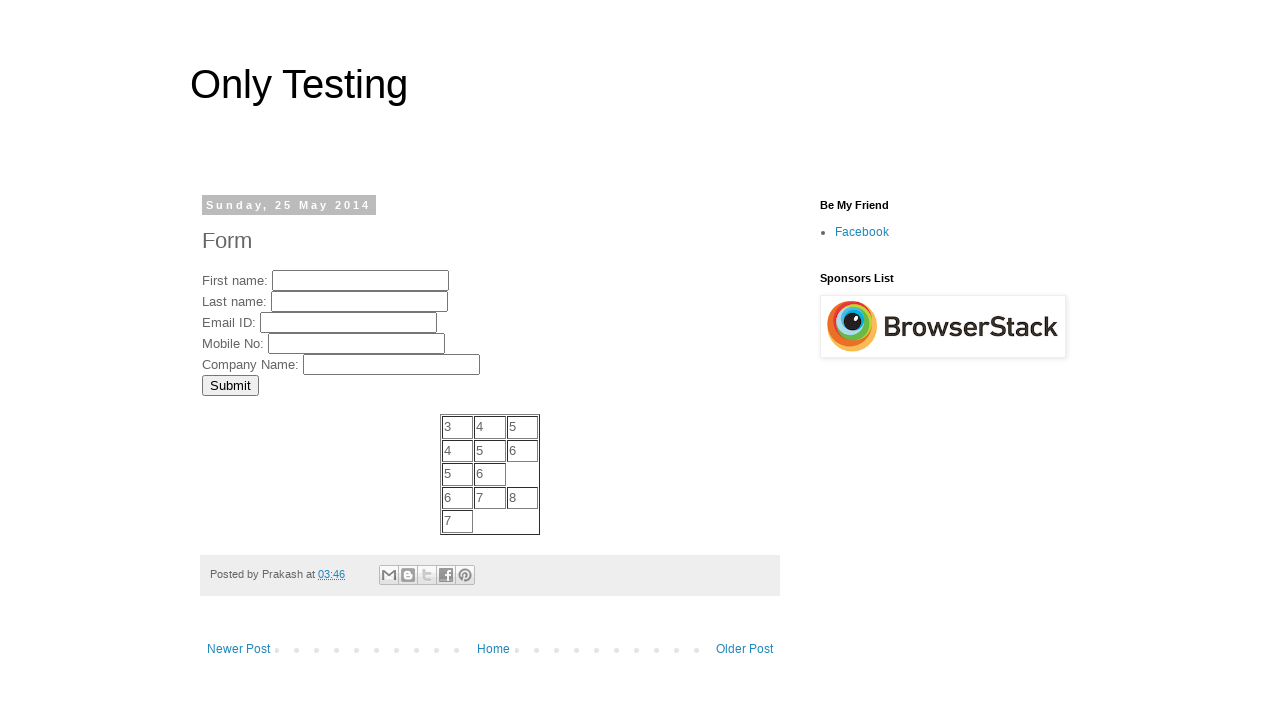

Filled First Name field with 'Keyur' on //input[@name='FirstName']
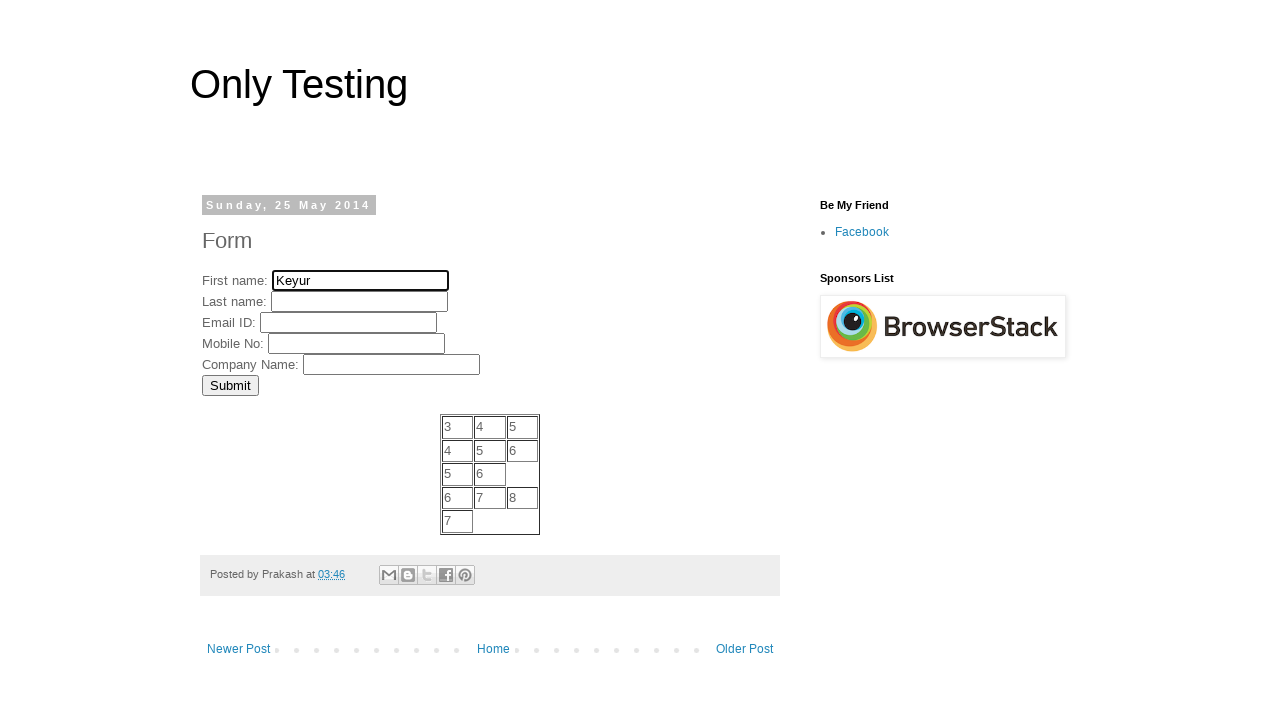

Filled Last Name field with 'Makwana' on //input[@name='LastName']
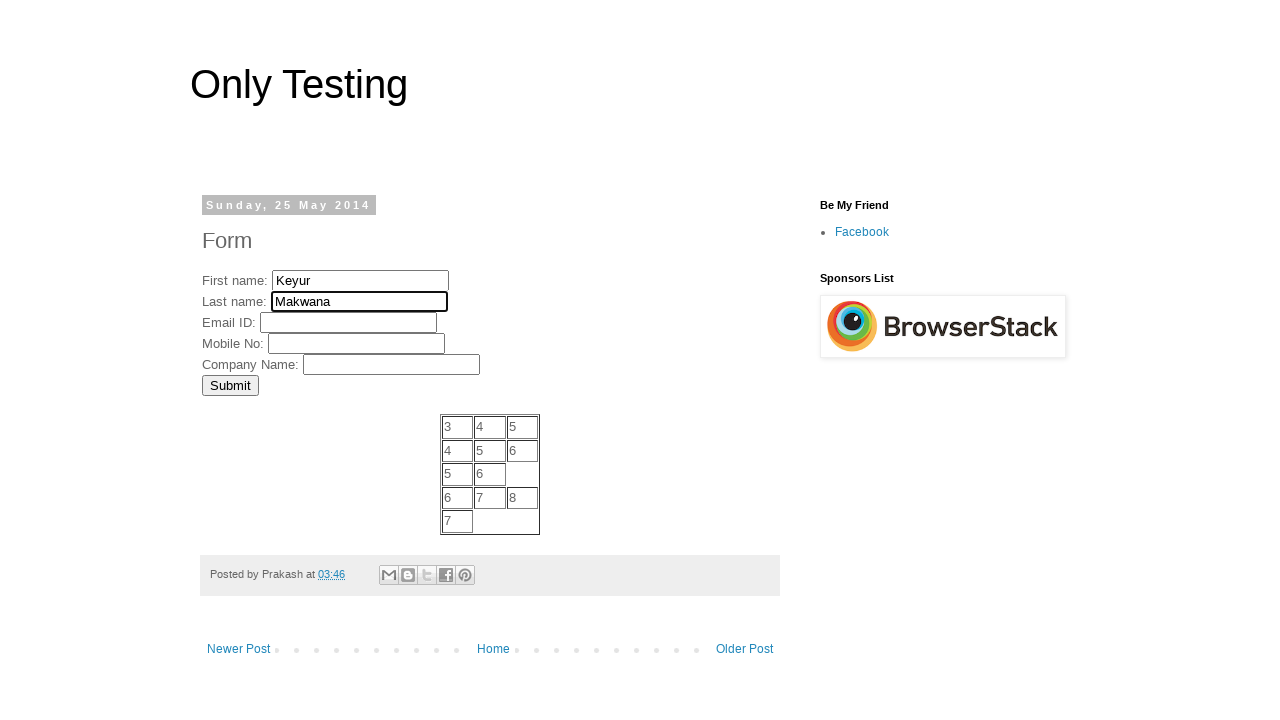

Filled Email field with 'test@gmail.com' on //input[@name='EmailID']
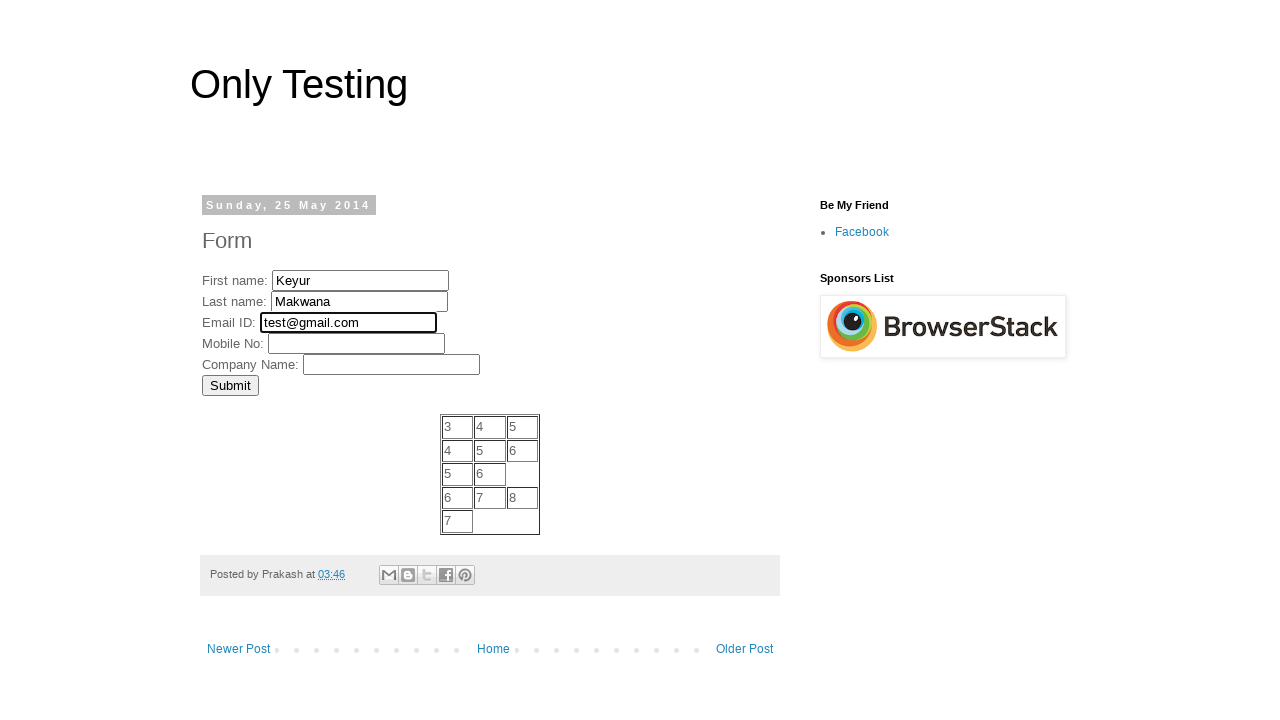

Filled Mobile Number field with '9909123789' on //input[@name='MobNo']
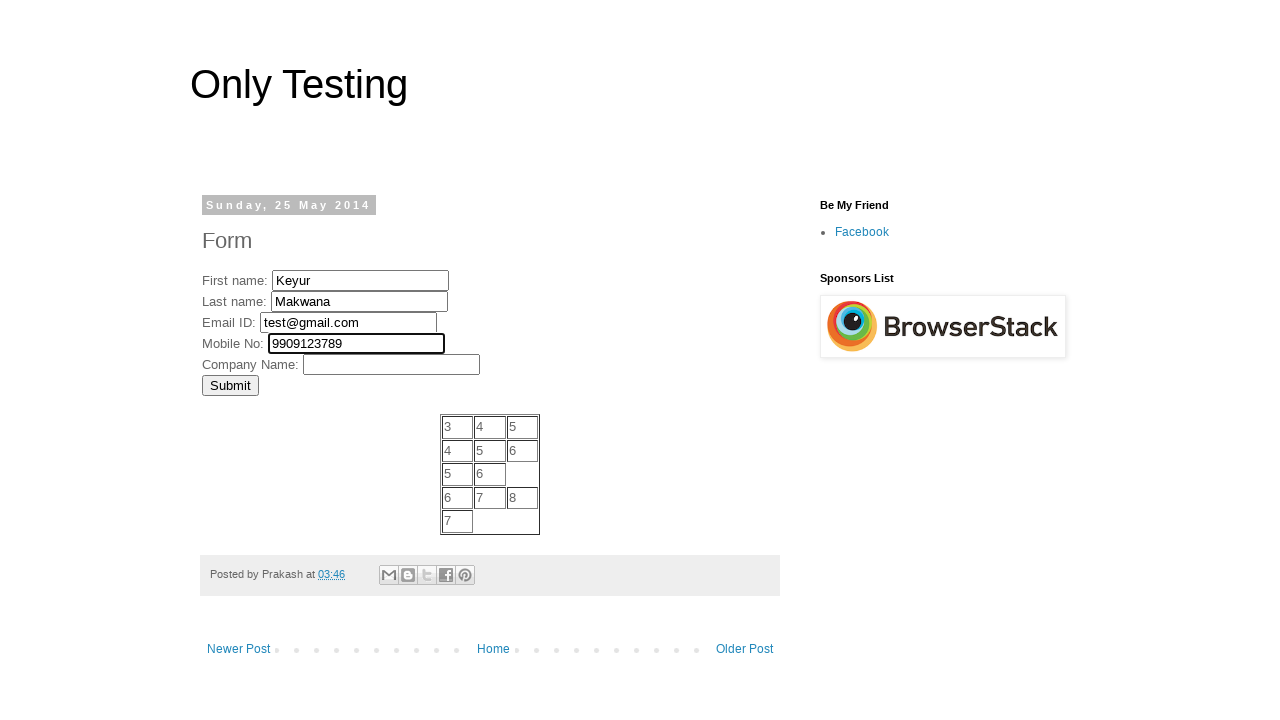

Filled Company field with 'KBM' on //input[@name='Company']
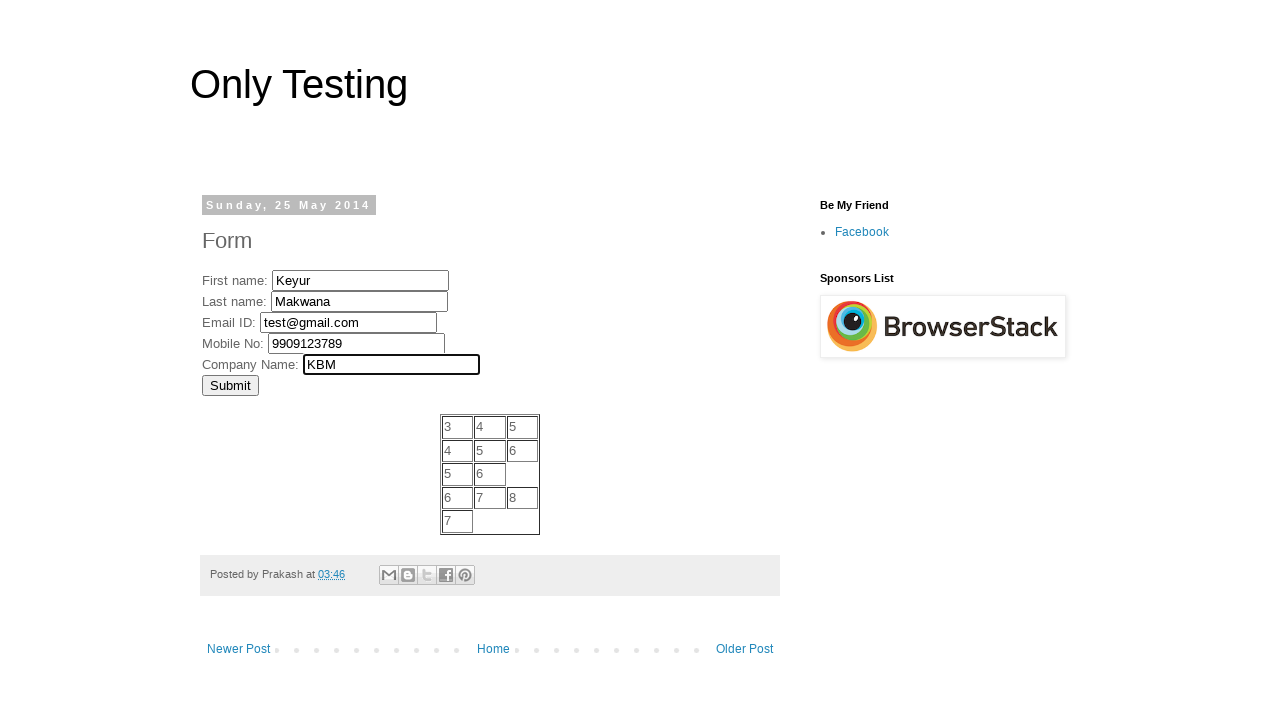

Clicked Submit button to submit the form at (230, 385) on xpath=//input[@type='submit' and @value='Submit']
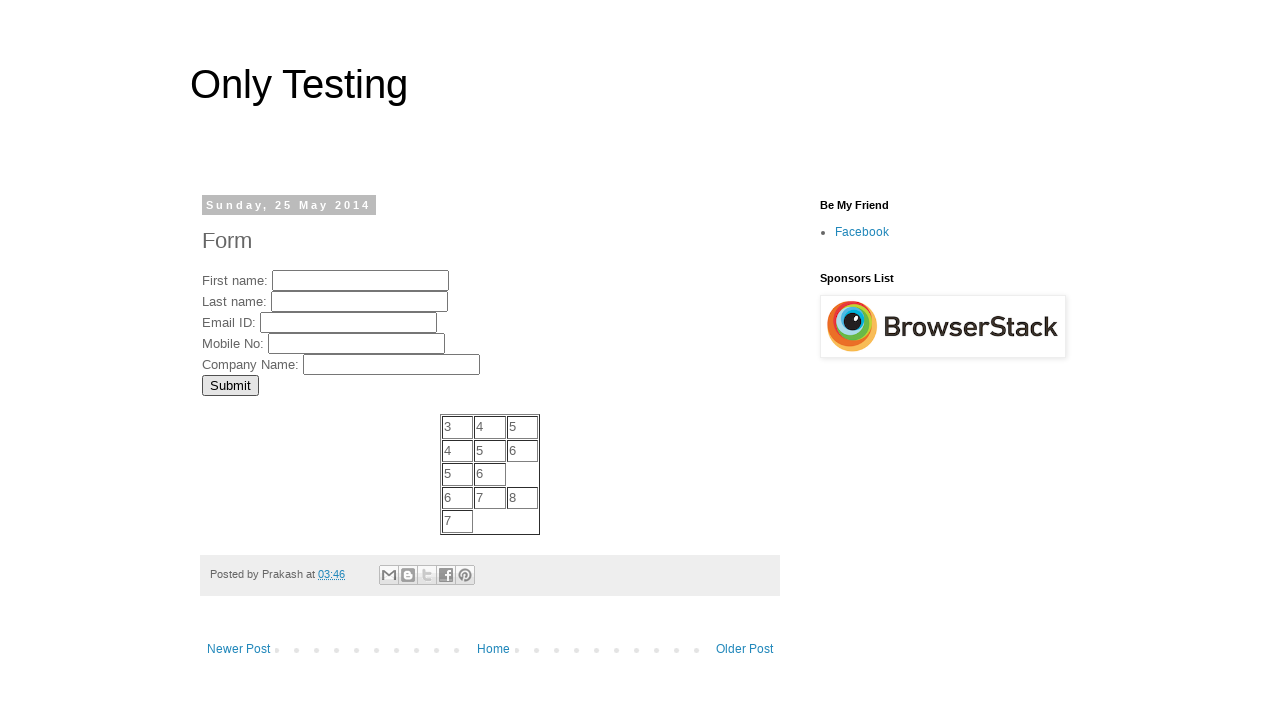

Set up alert dialog handler to accept dialogs
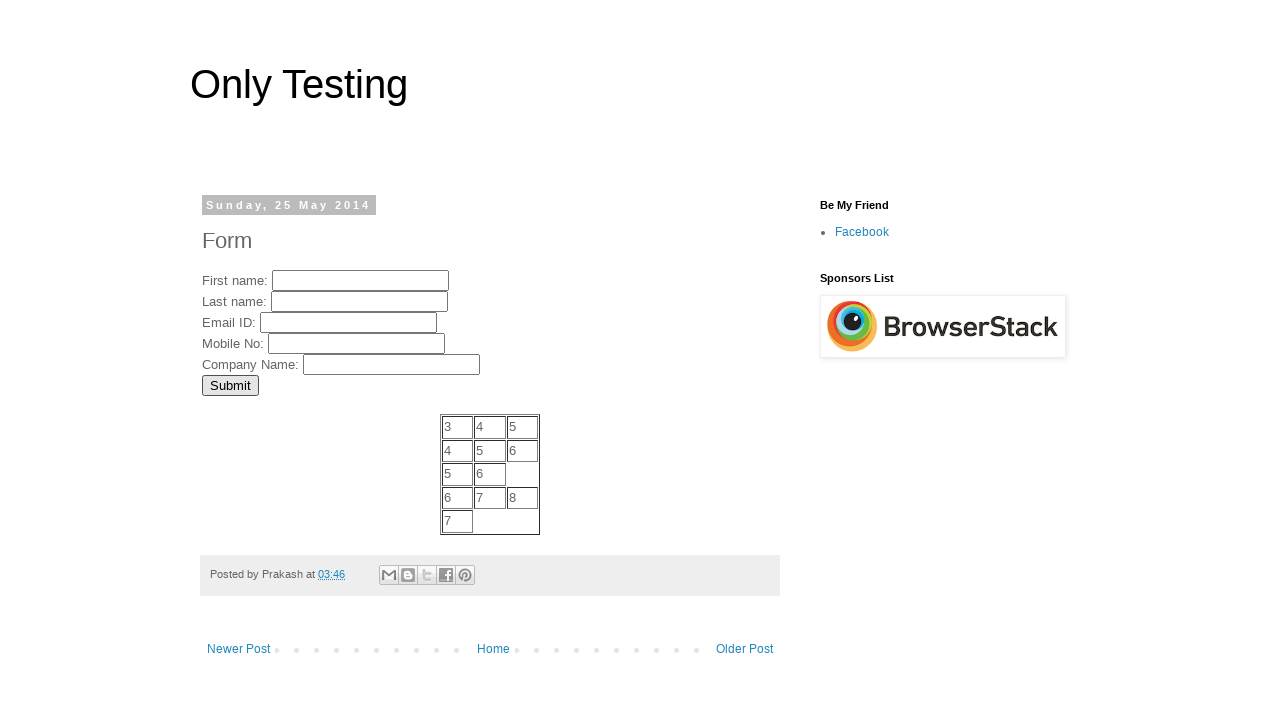

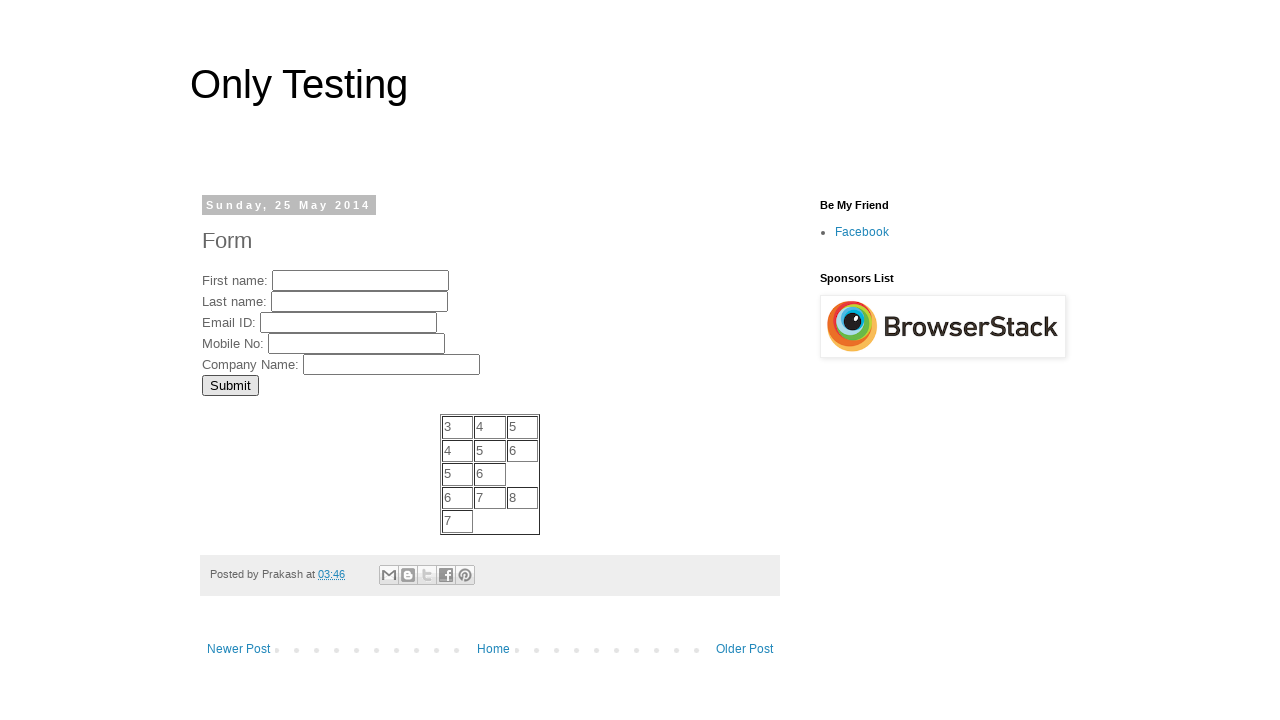